Tests that clicking Clear completed removes completed items from the list

Starting URL: https://demo.playwright.dev/todomvc

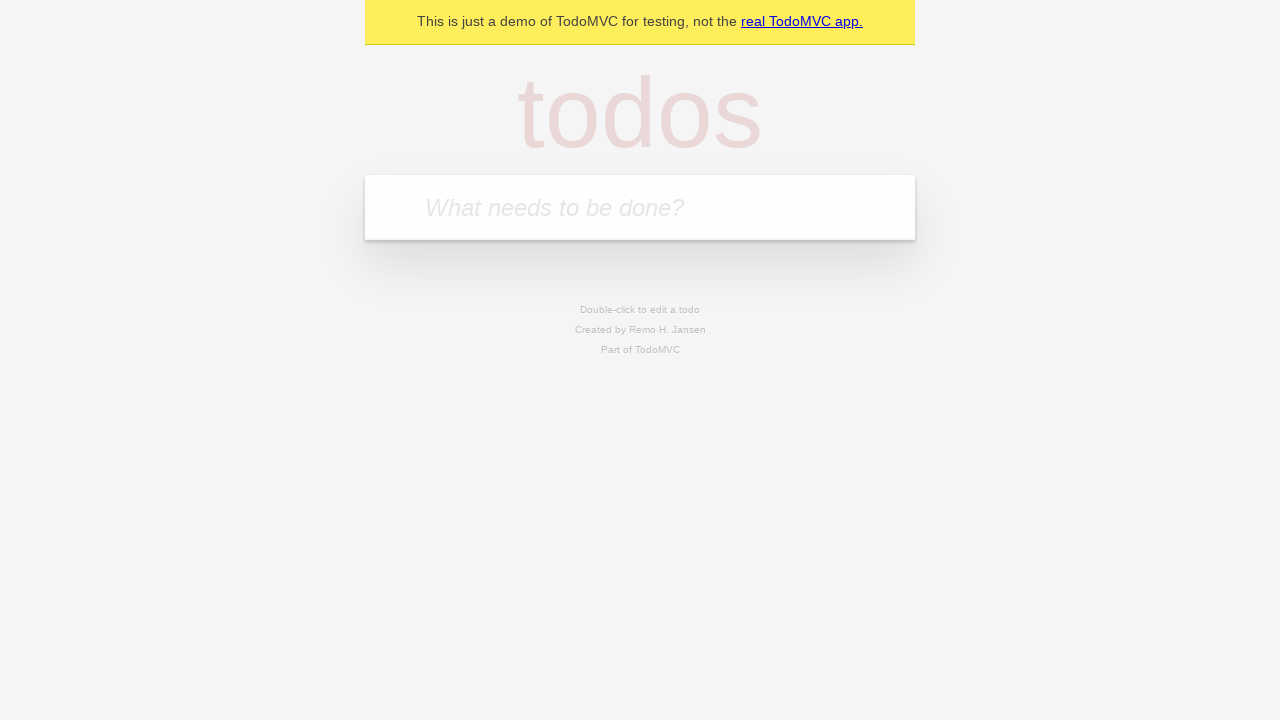

Filled todo input with 'buy some cheese' on internal:attr=[placeholder="What needs to be done?"i]
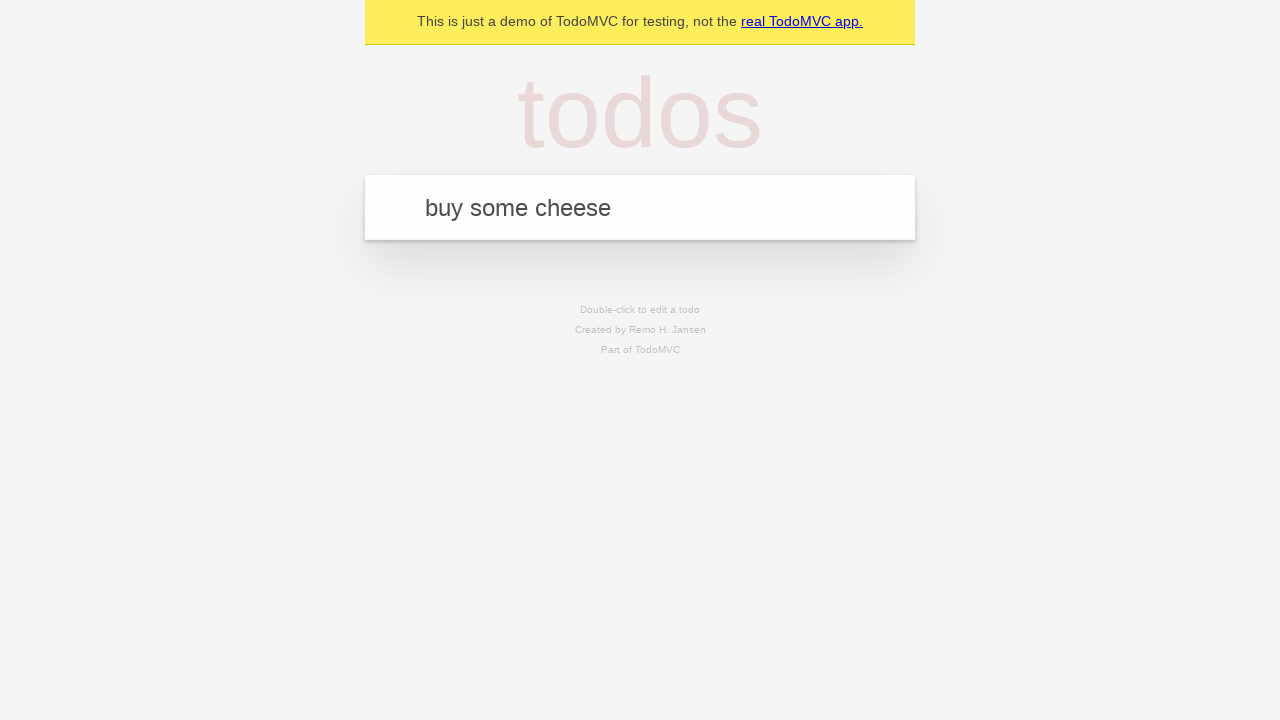

Pressed Enter to create first todo on internal:attr=[placeholder="What needs to be done?"i]
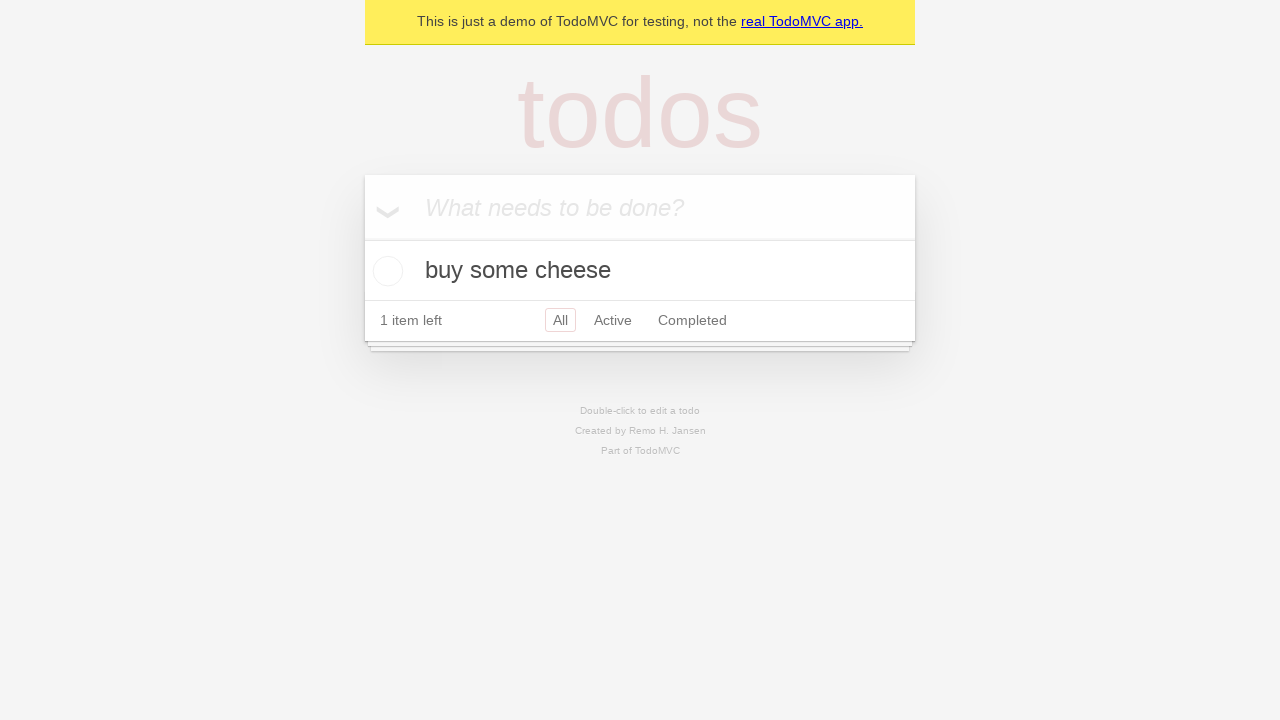

Filled todo input with 'feed the cat' on internal:attr=[placeholder="What needs to be done?"i]
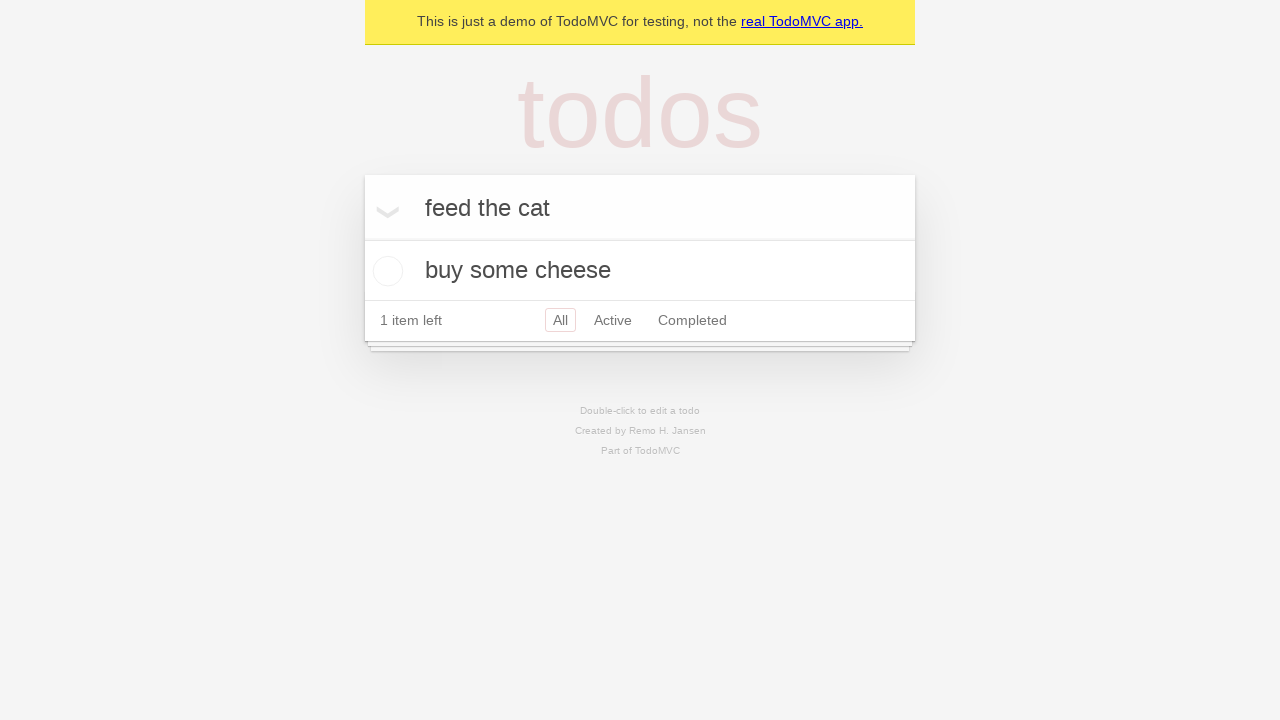

Pressed Enter to create second todo on internal:attr=[placeholder="What needs to be done?"i]
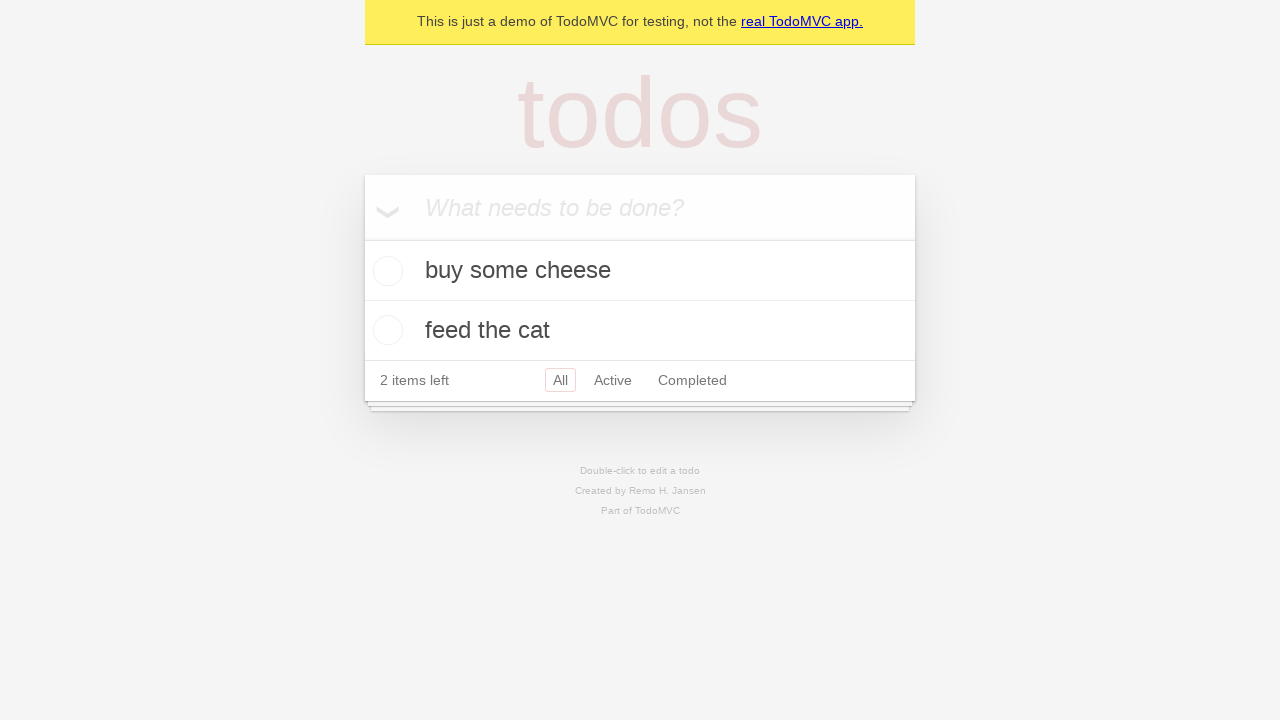

Filled todo input with 'book a doctors appointment' on internal:attr=[placeholder="What needs to be done?"i]
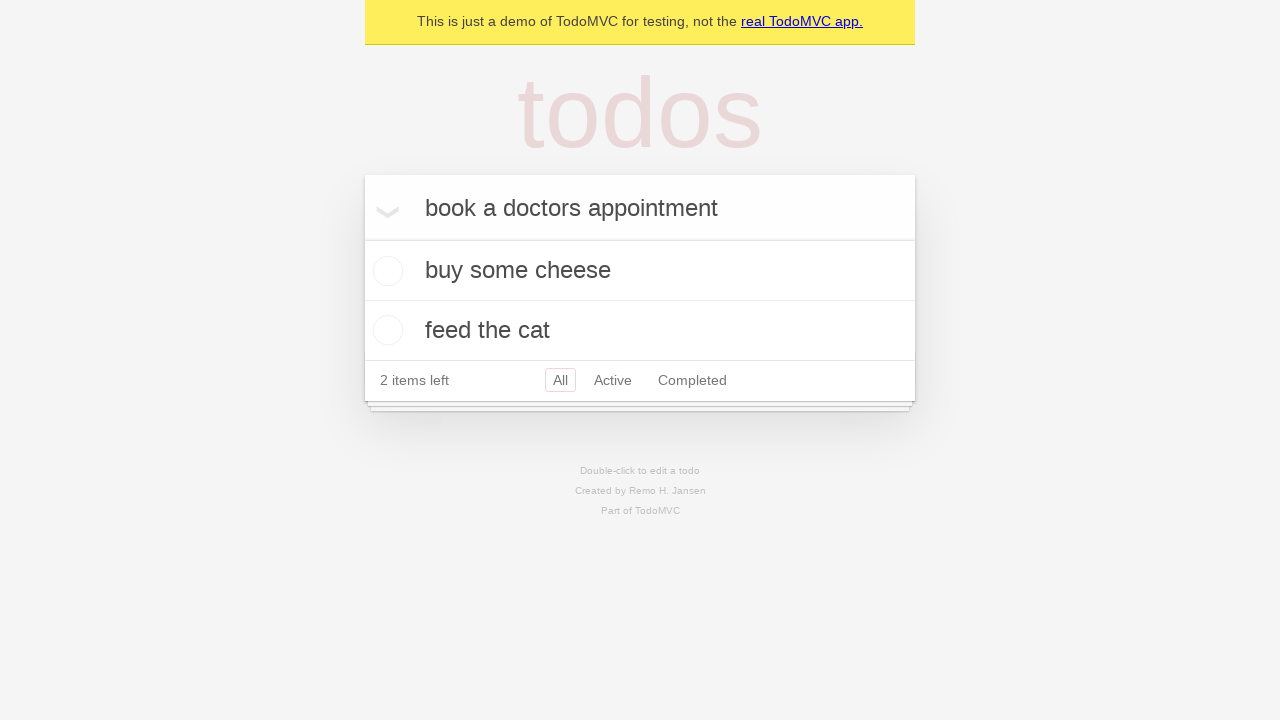

Pressed Enter to create third todo on internal:attr=[placeholder="What needs to be done?"i]
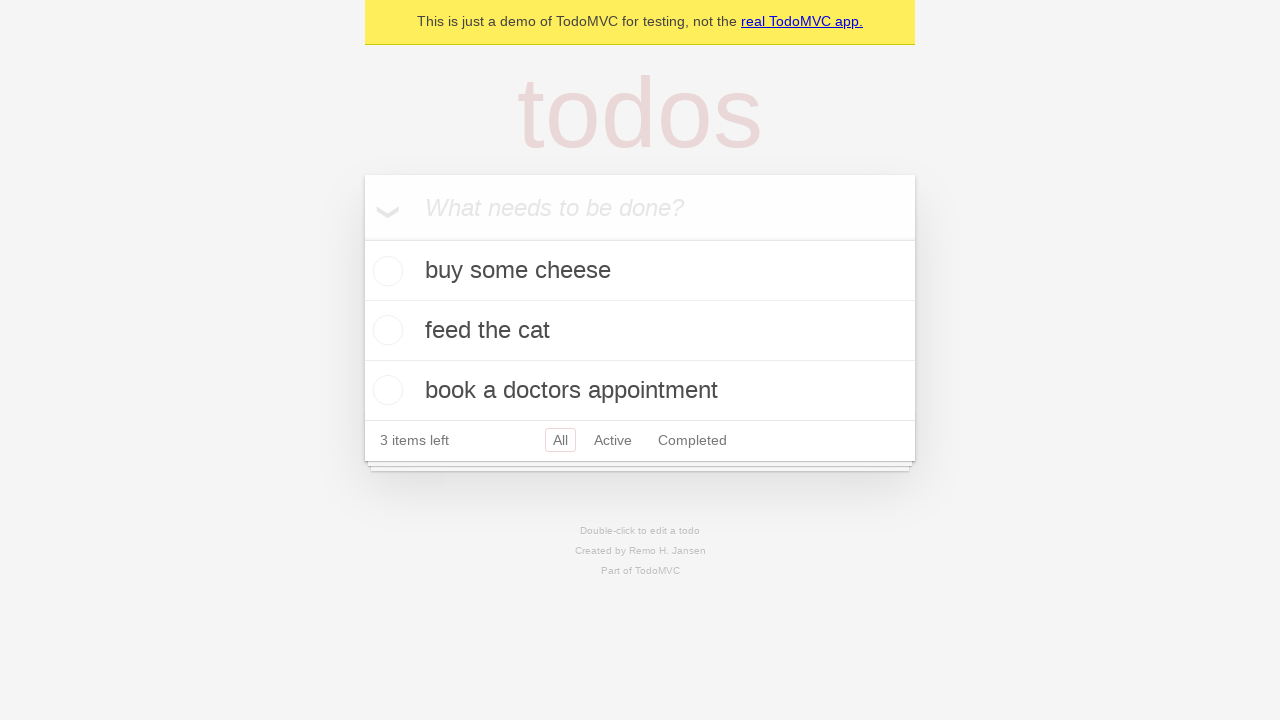

Checked the second todo item as completed at (385, 330) on internal:testid=[data-testid="todo-item"s] >> nth=1 >> internal:role=checkbox
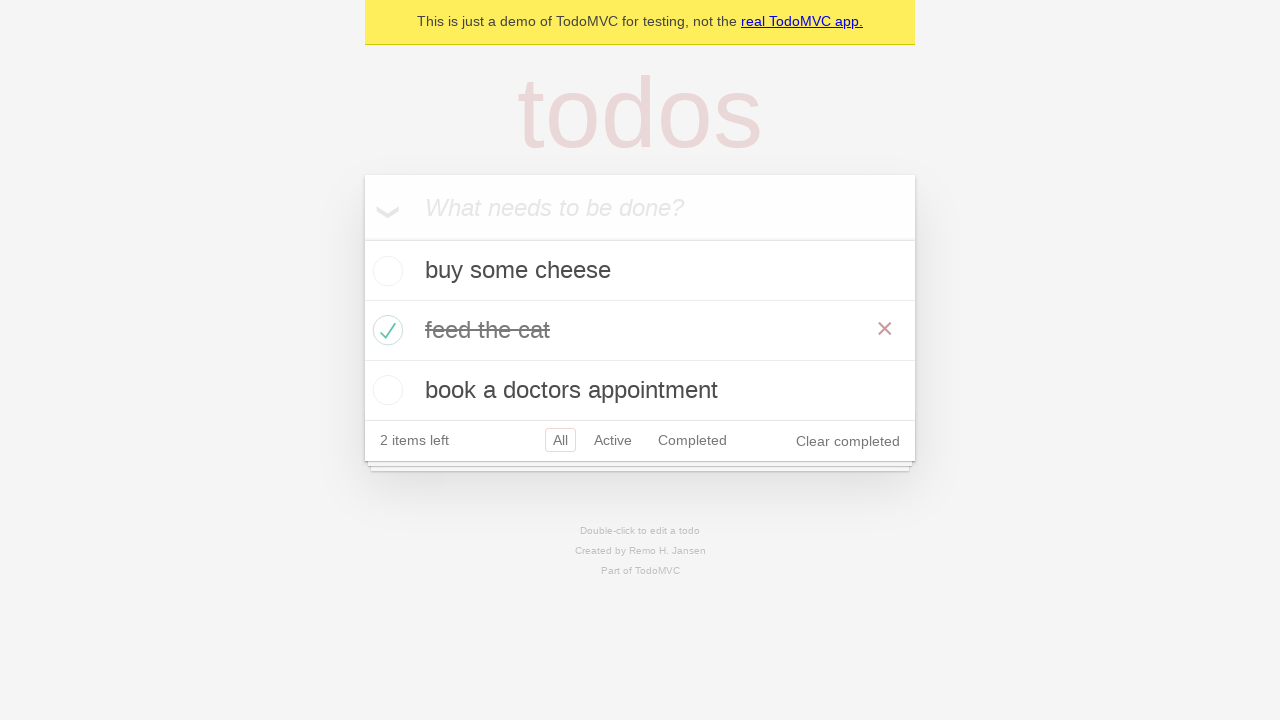

Clicked 'Clear completed' button to remove completed items at (848, 441) on internal:role=button[name="Clear completed"i]
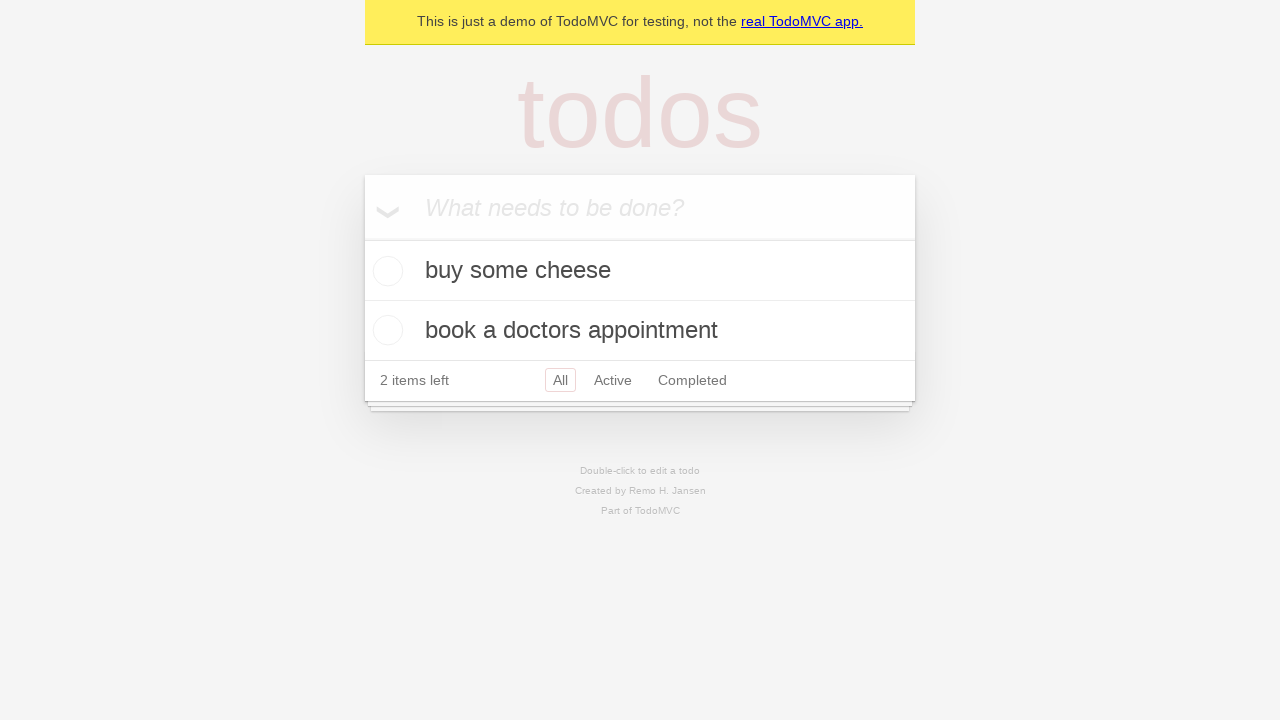

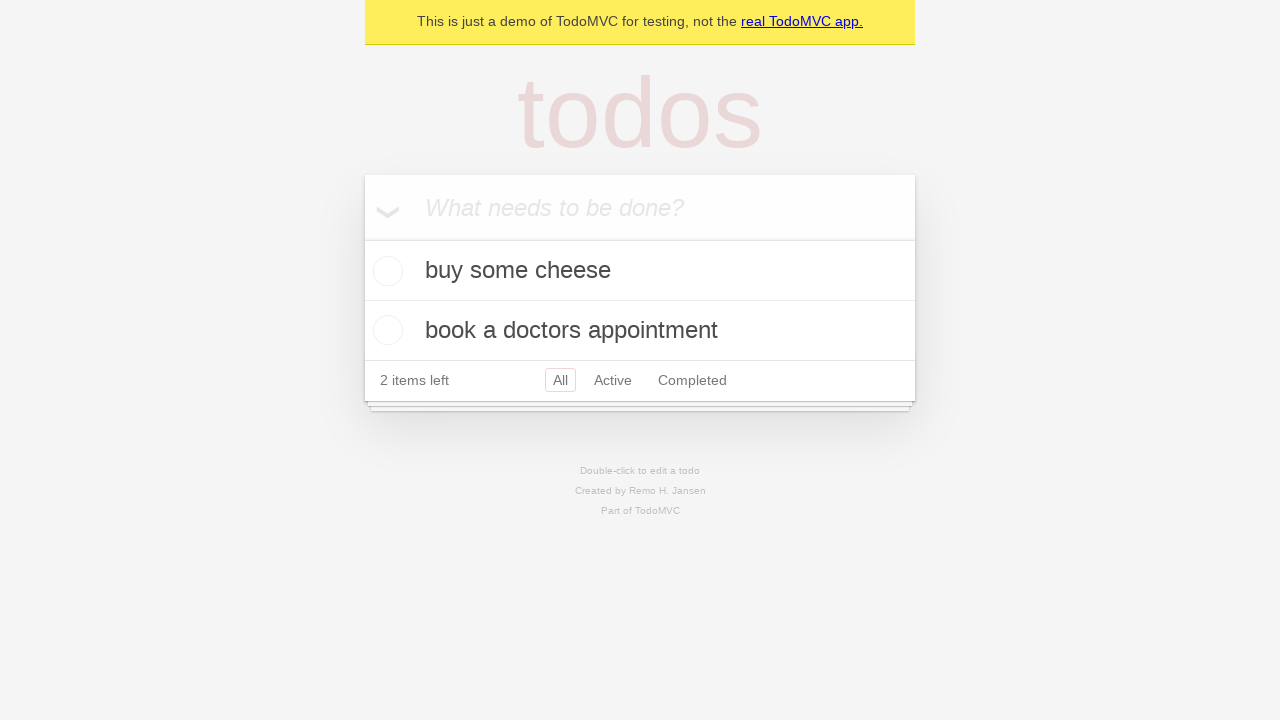